Navigates to a demo application, clicks through UI testing concepts to the Disabled section, and fills disabled form fields using JavaScript execution

Starting URL: https://demoapps.qspiders.com

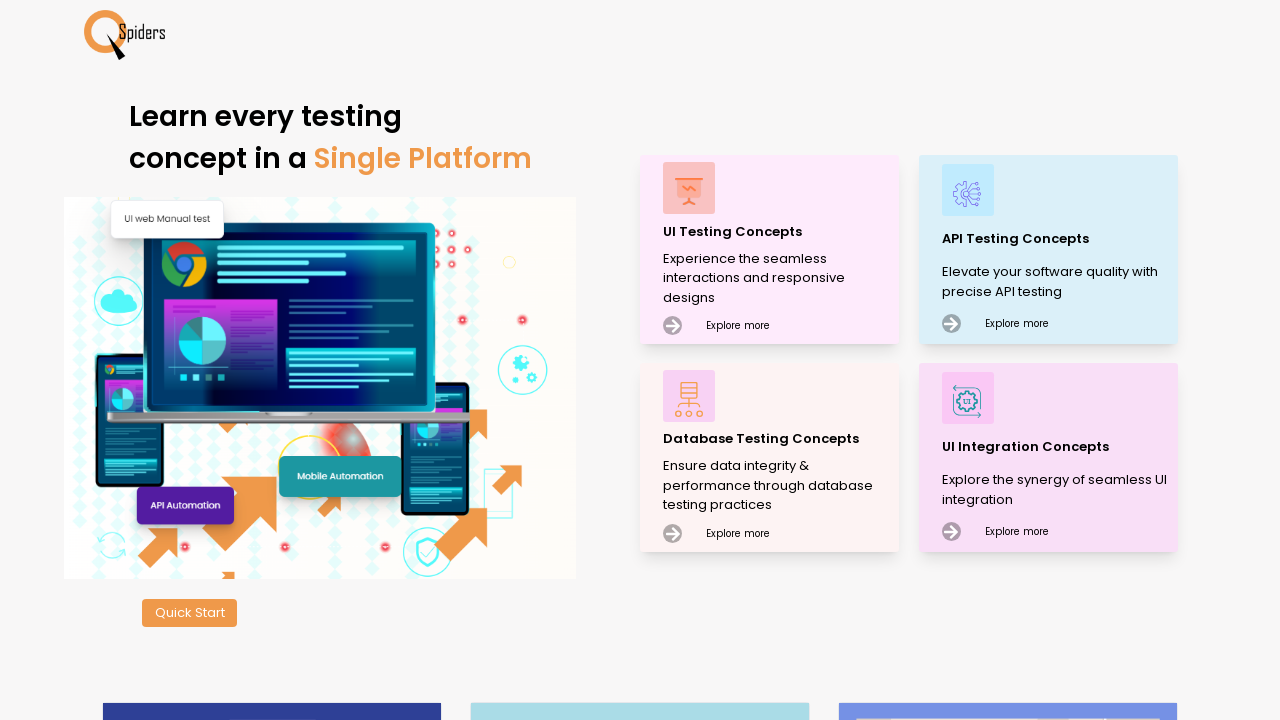

Navigated to demo application at https://demoapps.qspiders.com
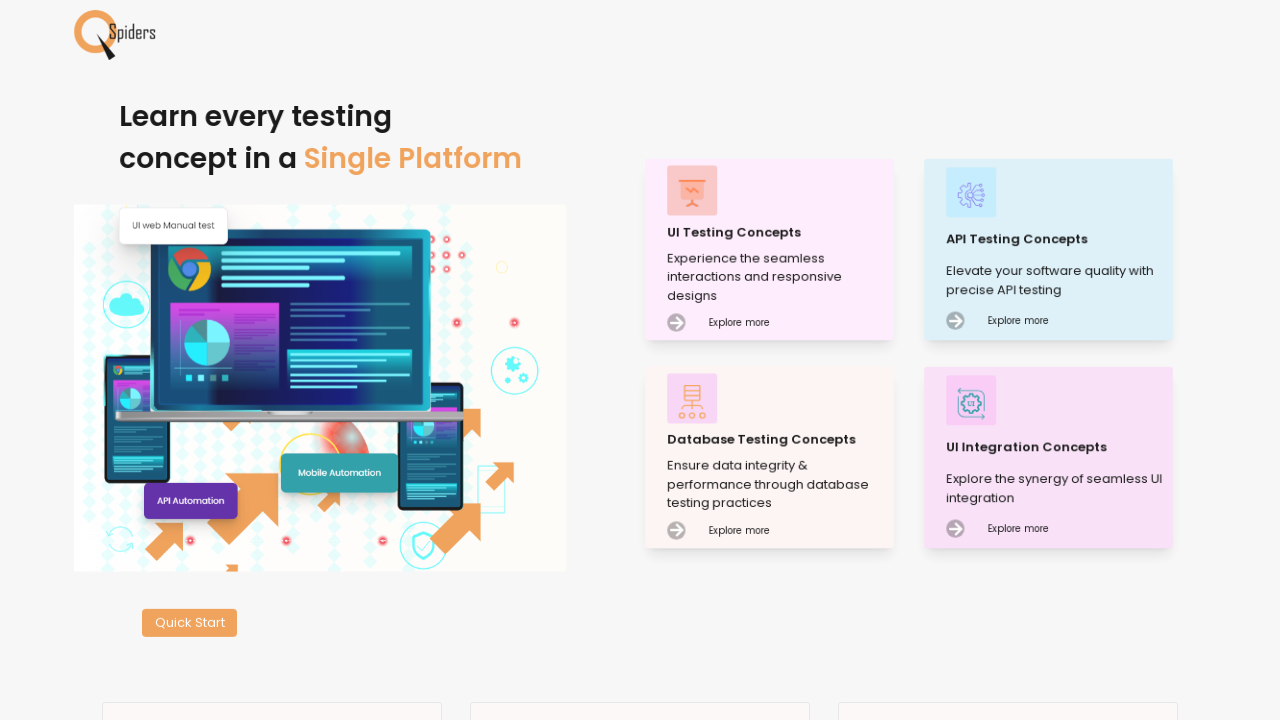

Clicked on UI Testing Concepts menu at (778, 232) on xpath=//p[.='UI Testing Concepts']
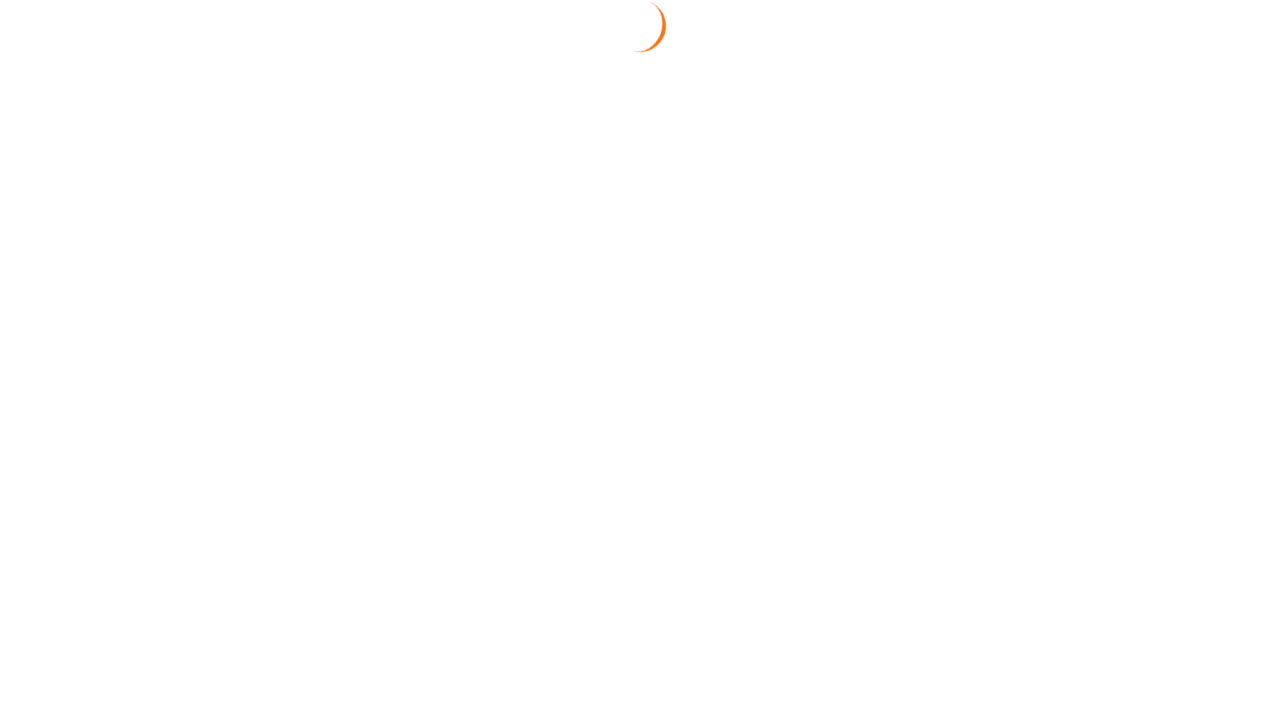

Clicked on Disabled menu item at (1171, 247) on xpath=//li[.='Disabled']
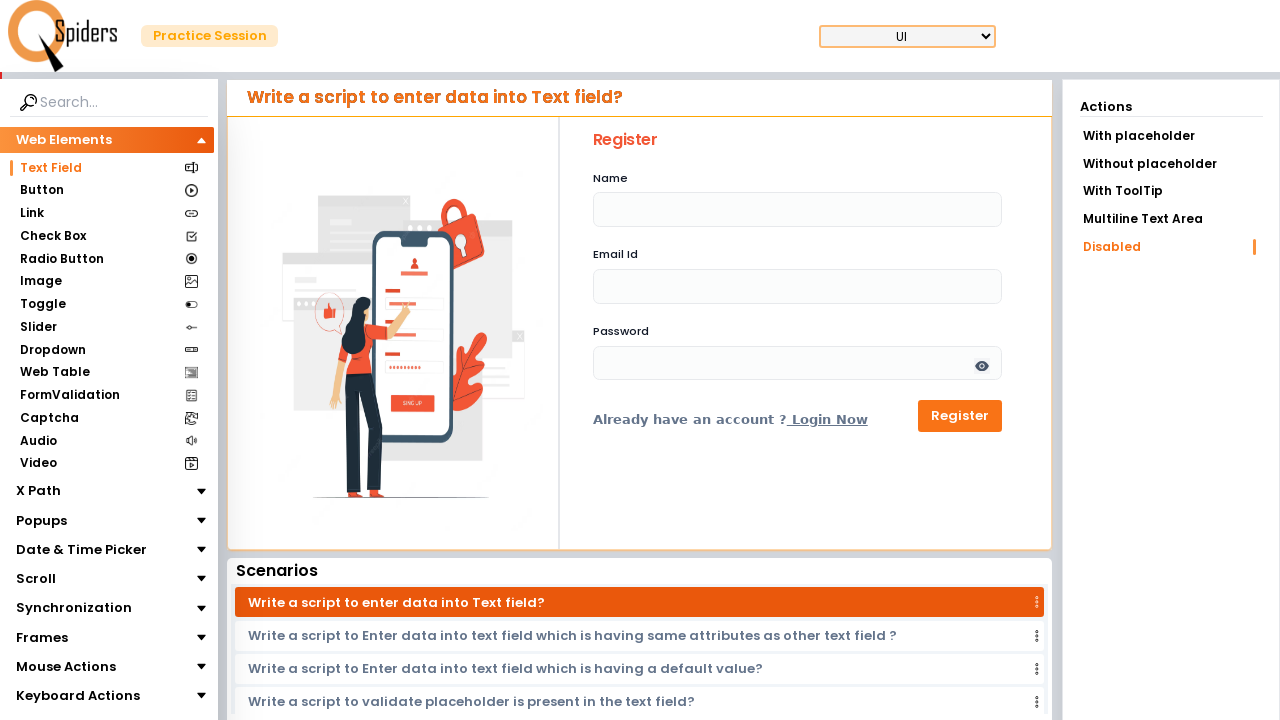

Form fields loaded and name field is present
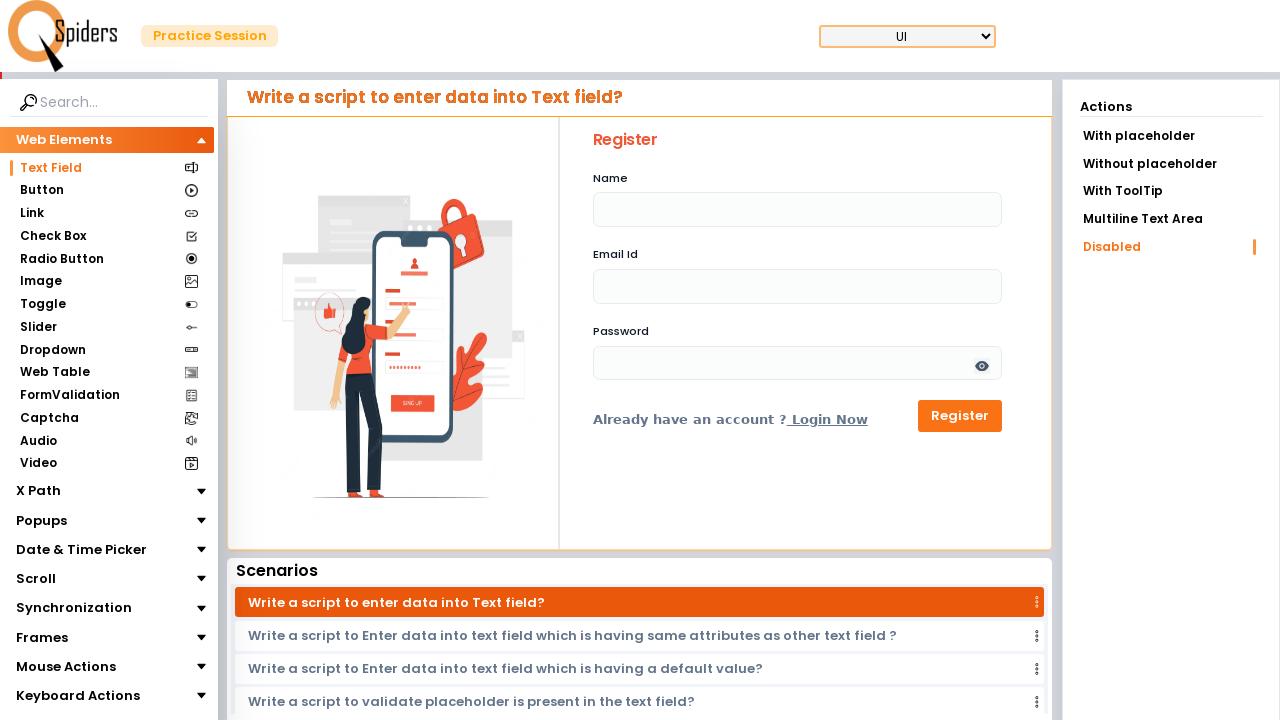

Filled disabled form fields using JavaScript: name='Naveen', email='naveendcraz31@gmail.com', password='naveen@123'
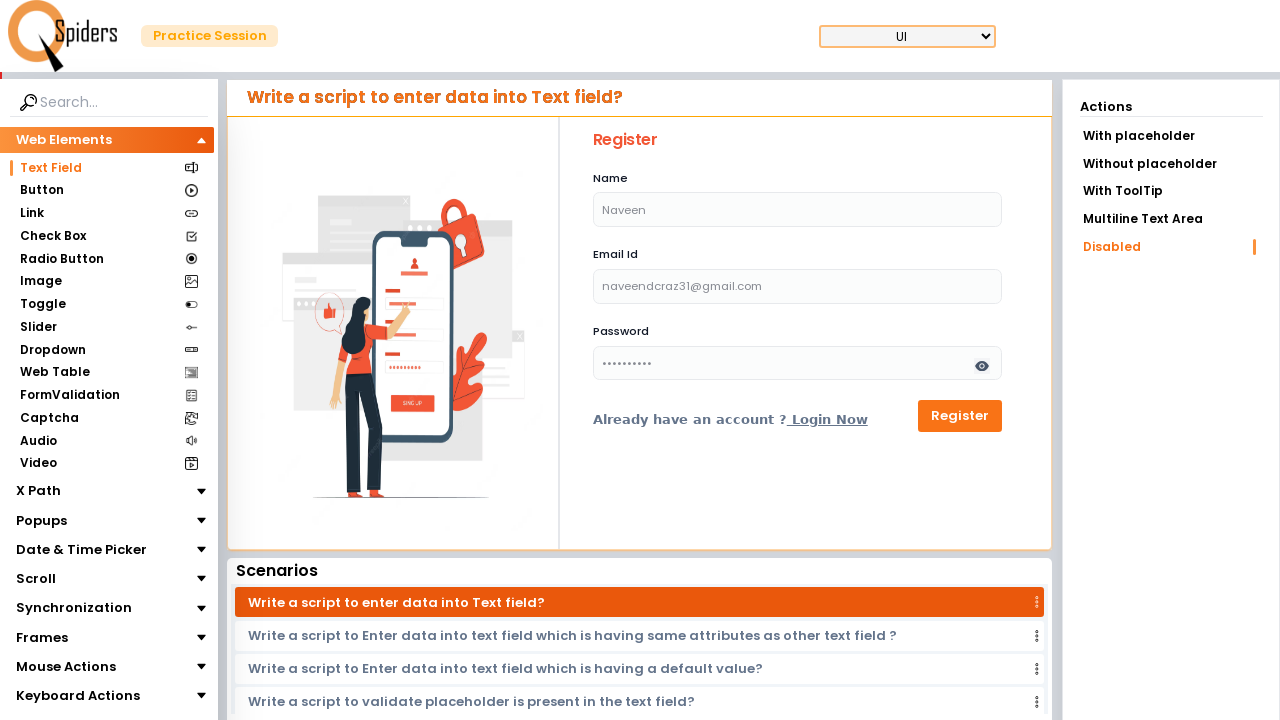

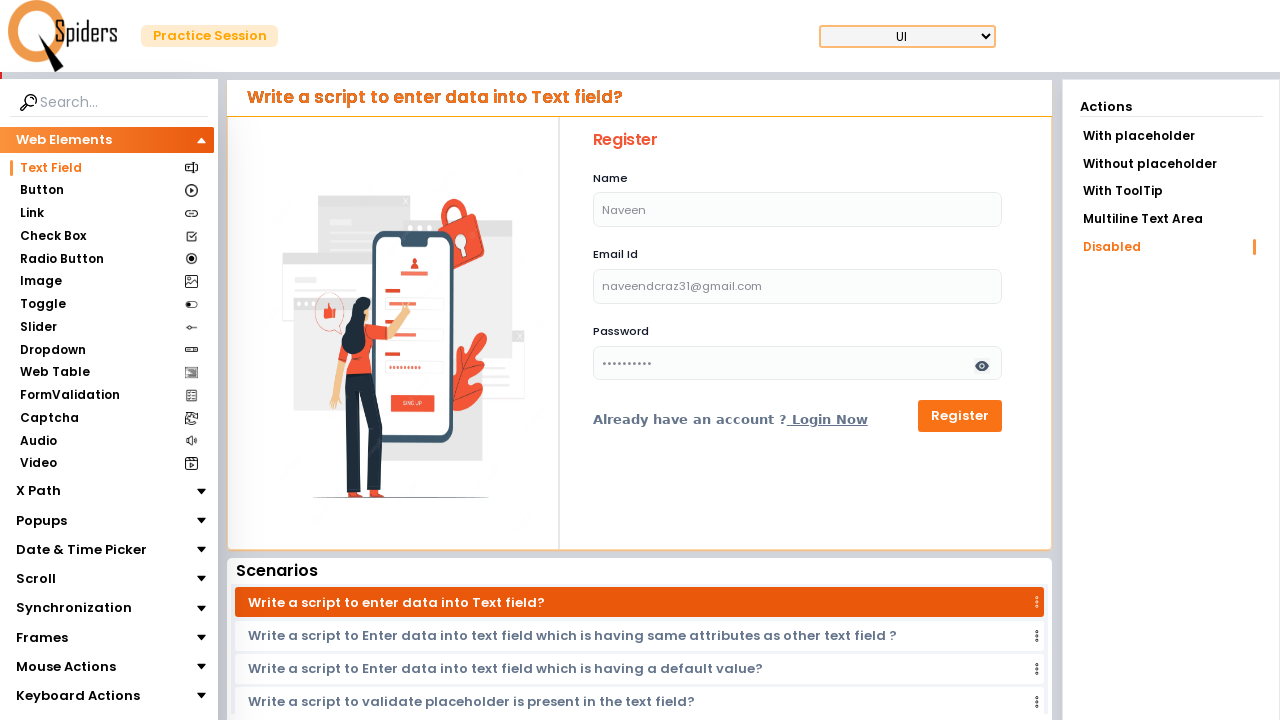